Tests clicking on a navigation bar item button on the W3Schools page

Starting URL: https://www.w3schools.com/java/default.asp

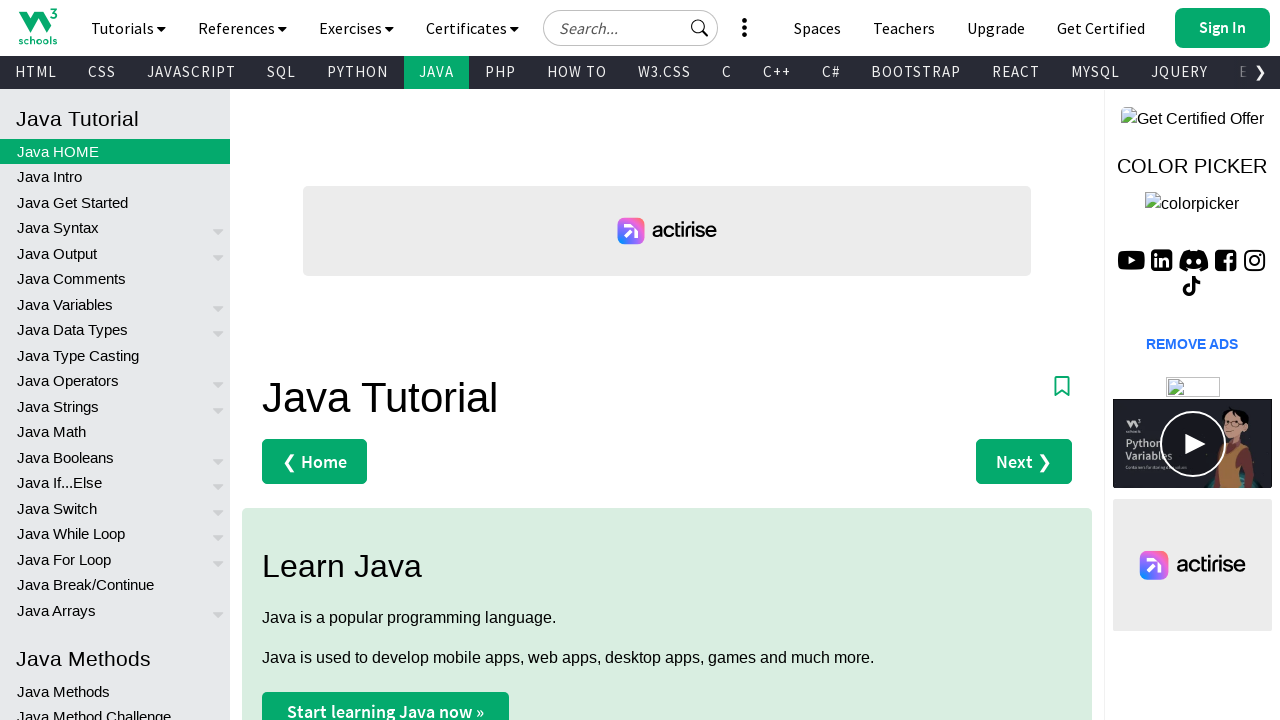

Navigated to W3Schools Java page
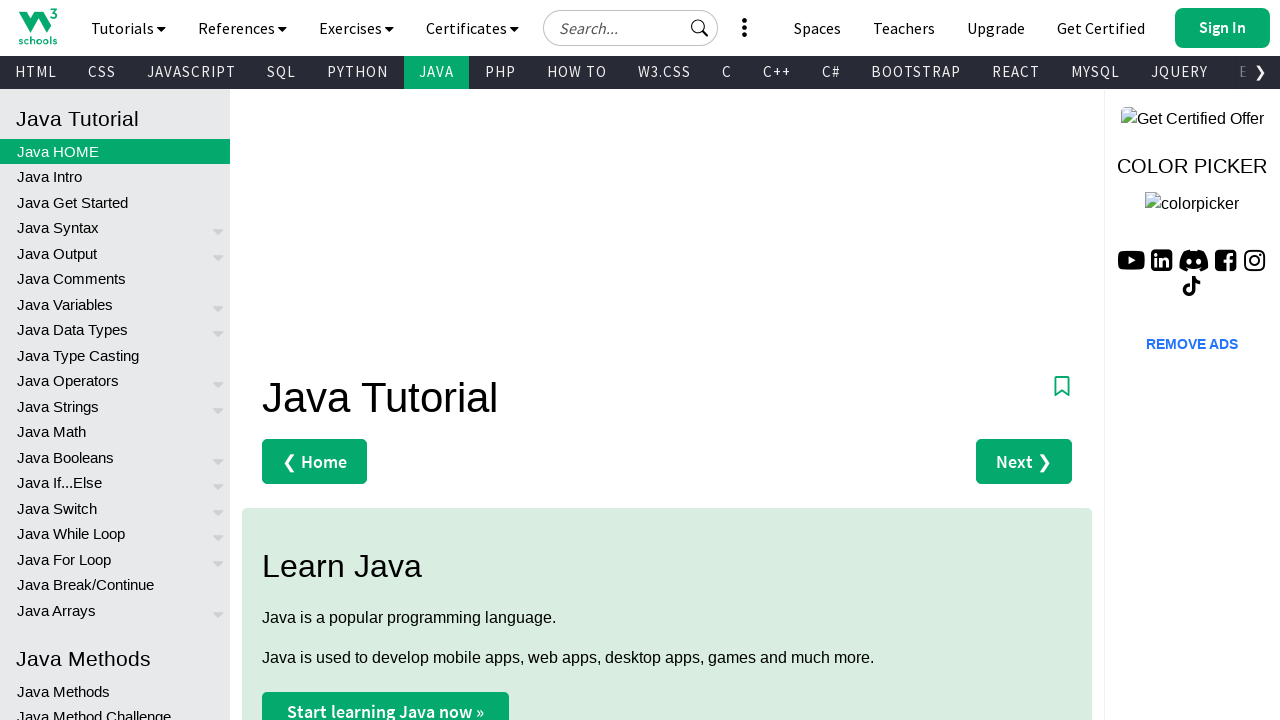

Clicked on navigation bar item button at (38, 26) on .w3-bar-item.w3-button >> nth=0
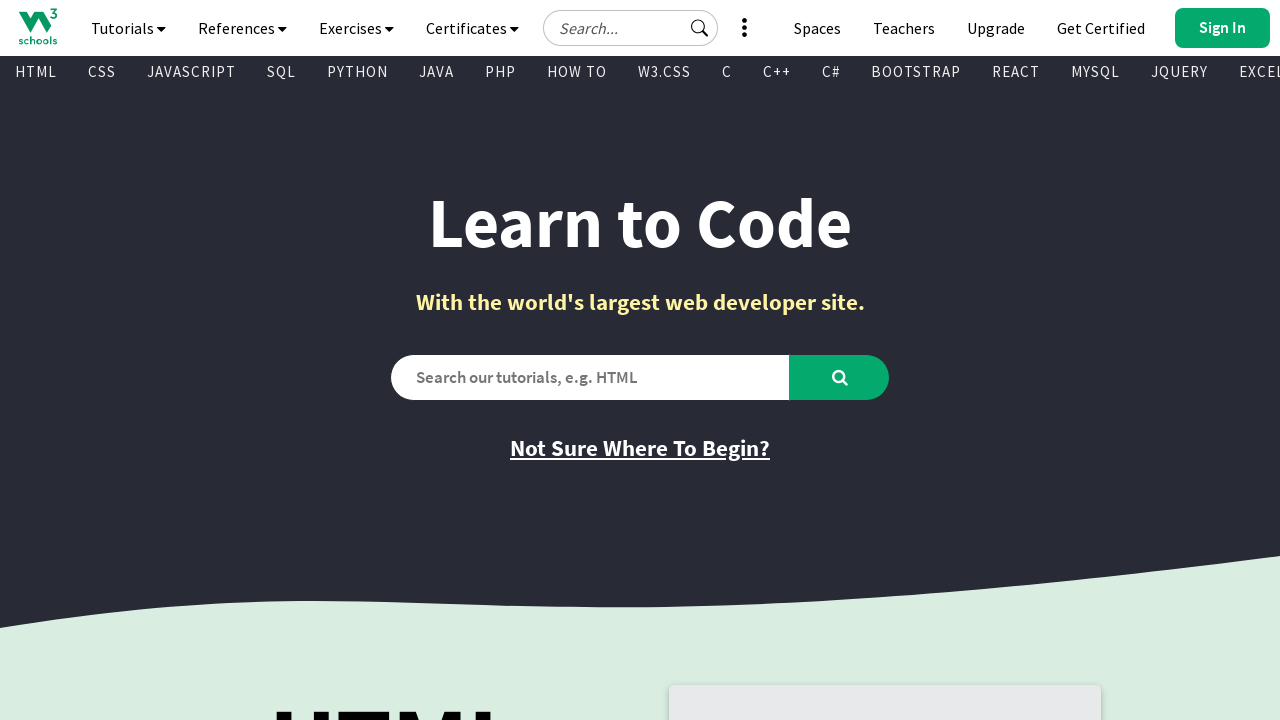

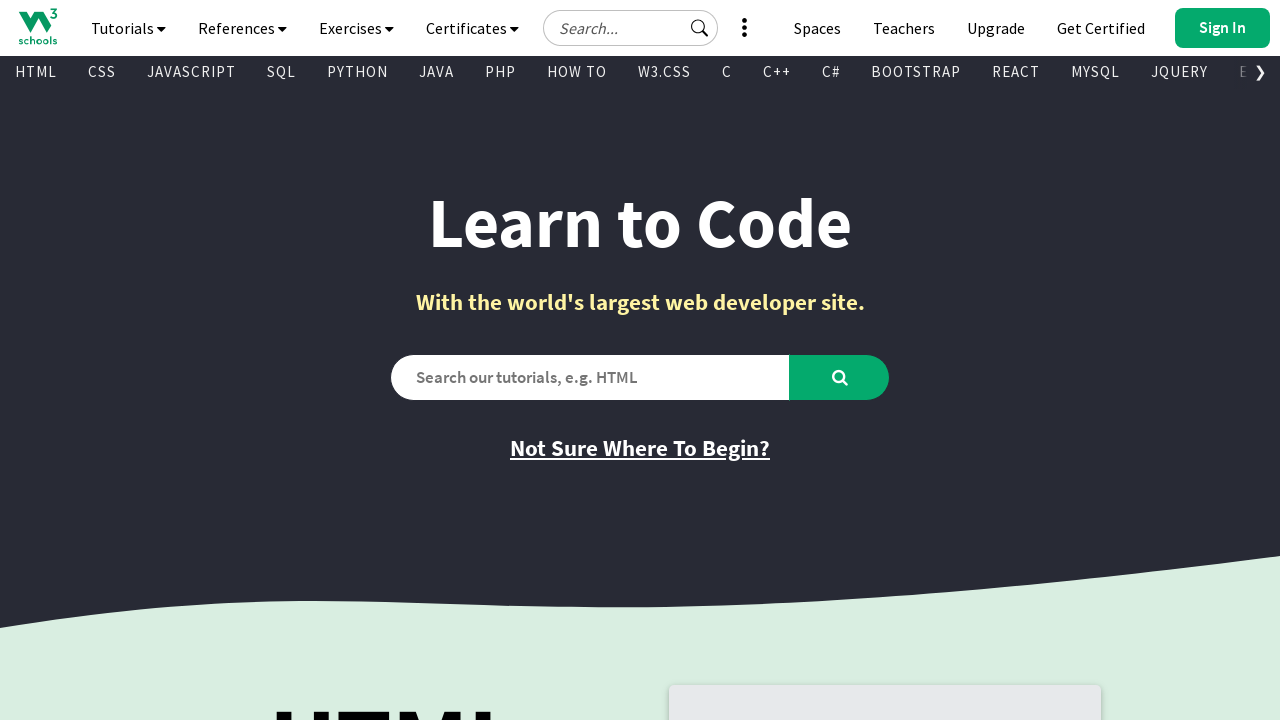